Tests AJAX functionality on the Oscar Winning Films page by clicking year buttons and verifying that film data loads

Starting URL: https://www.scrapethissite.com/pages/

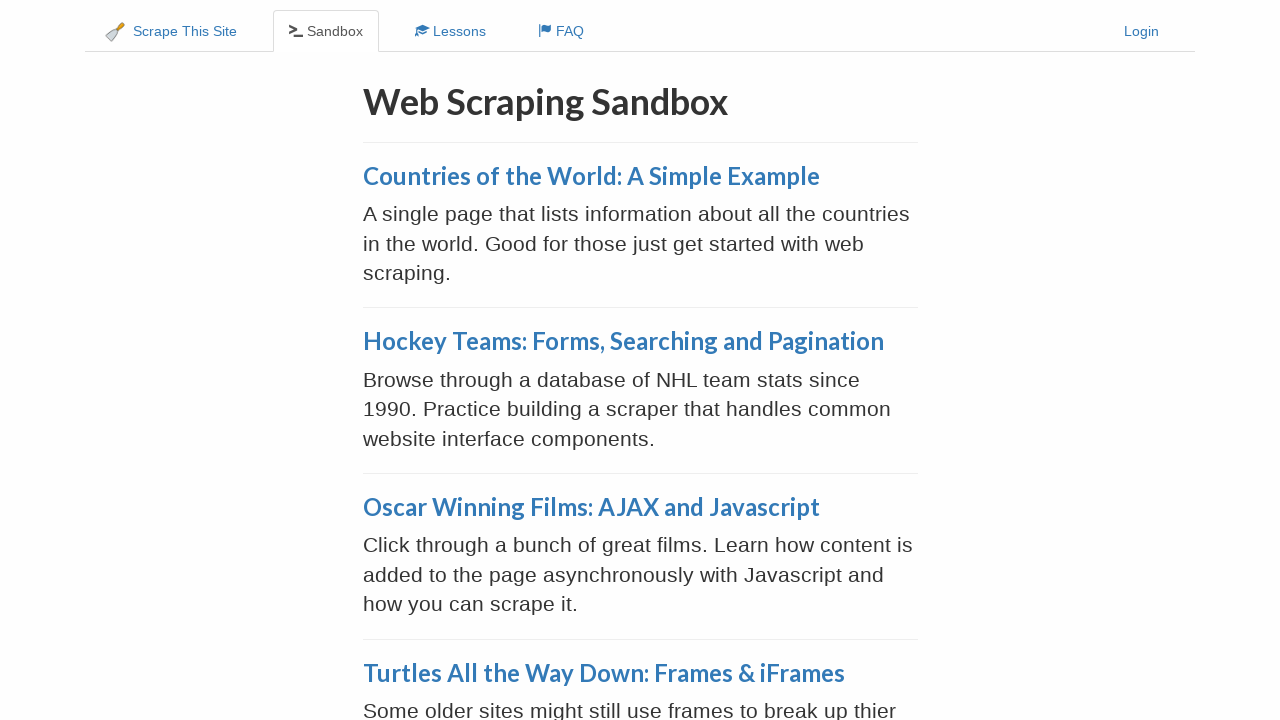

Clicked on 'Oscar Winning Films: AJAX and Javascript' link at (591, 507) on a:has-text('Oscar Winning Films: AJAX and Javascript')
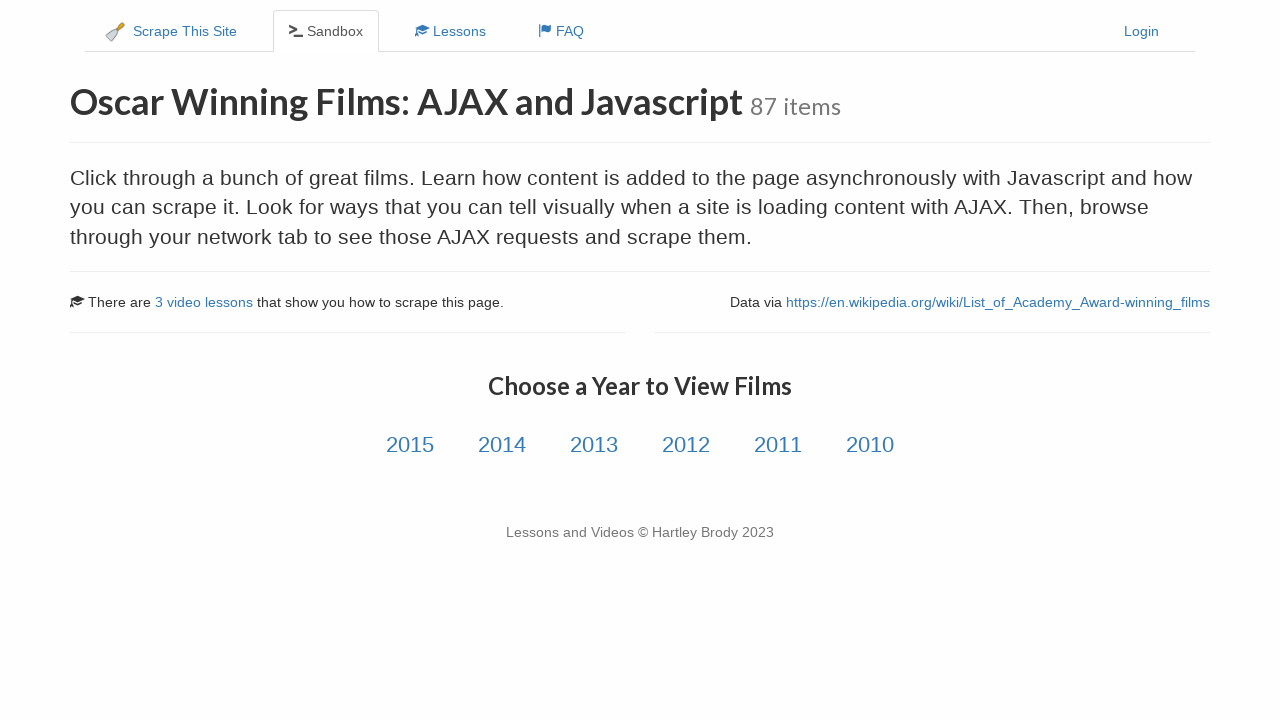

Year link selector loaded on Oscar Winning Films page
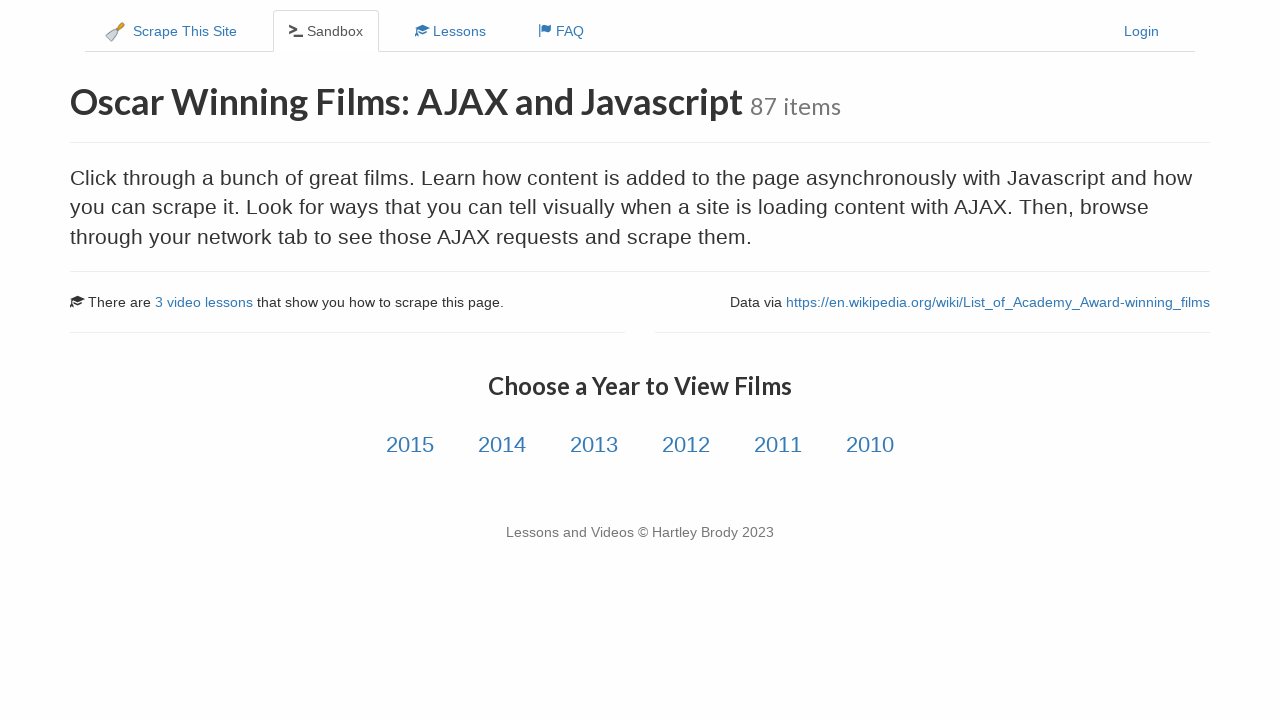

Clicked on year link for 2015 at (410, 445) on a.year-link:has-text('2015')
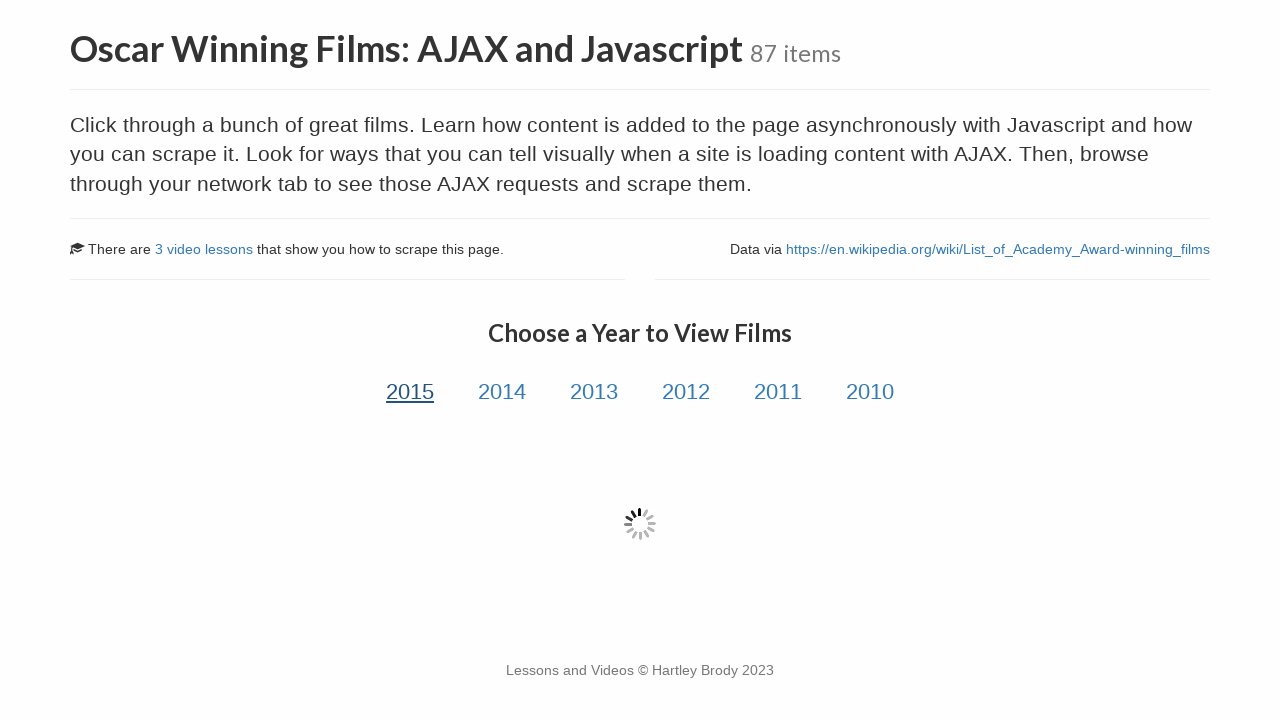

Film data loaded via AJAX for year 2015
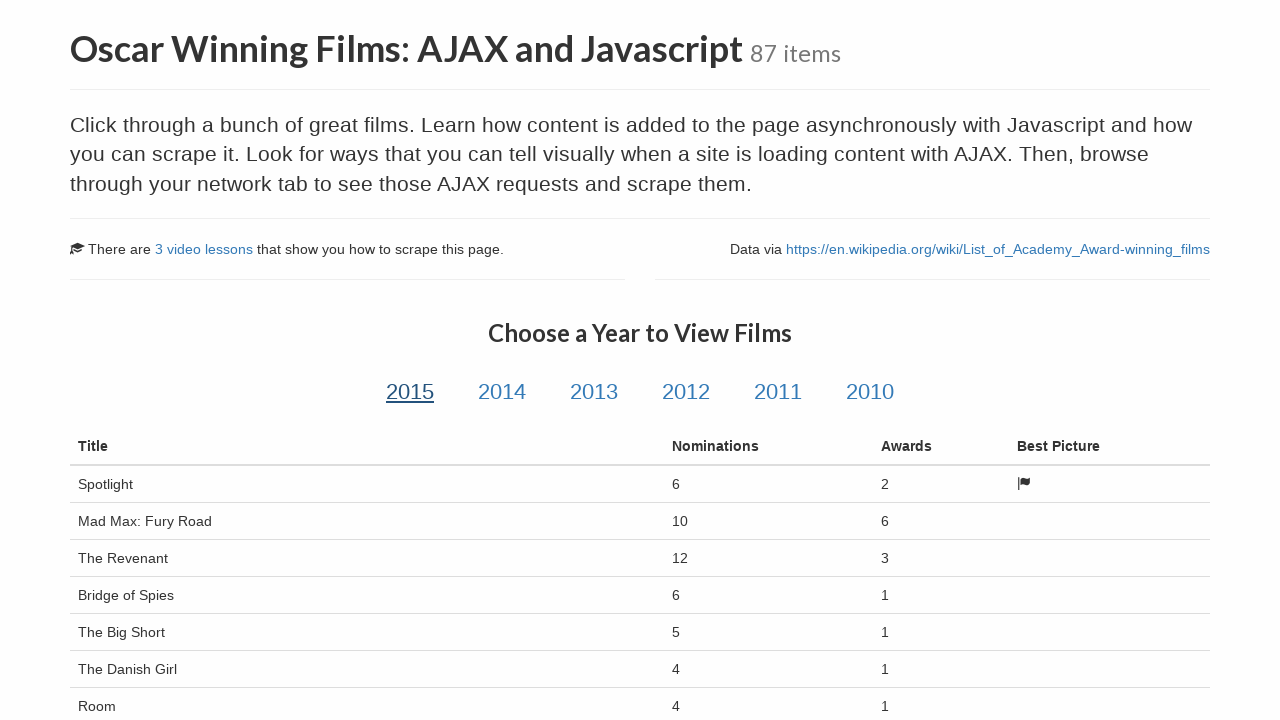

Film title elements present for year 2015
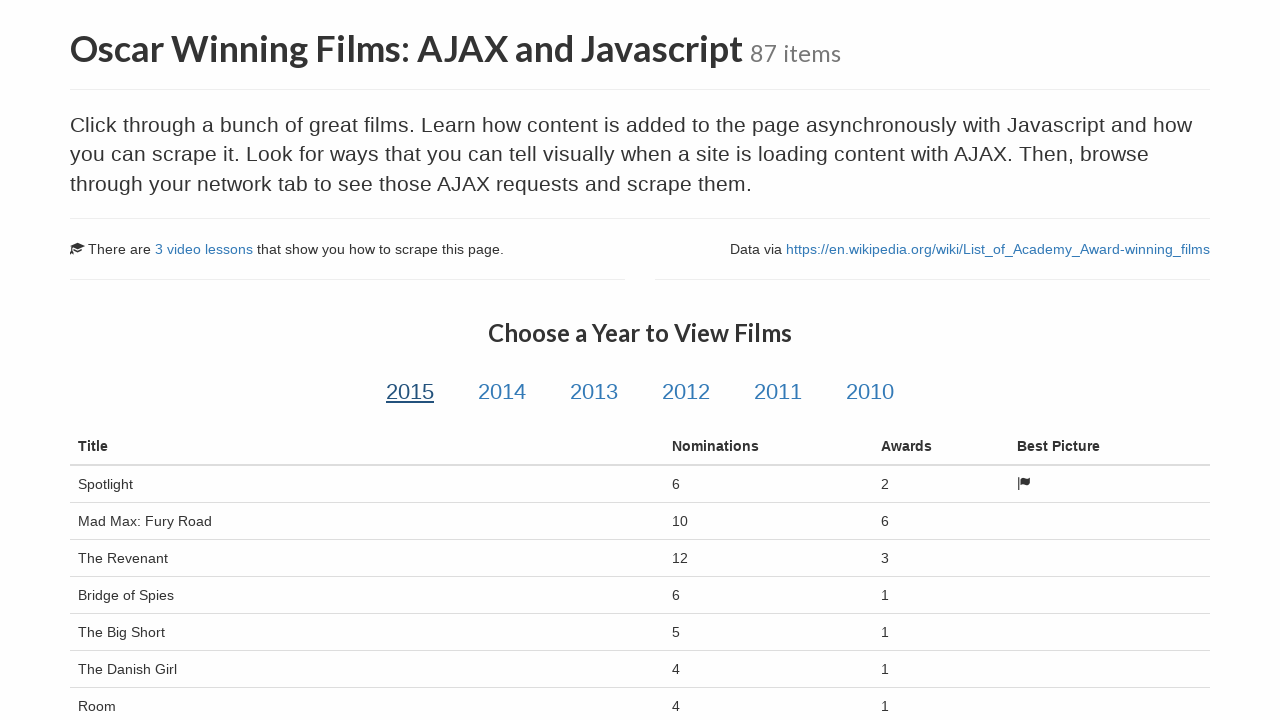

Film nominations elements present for year 2015
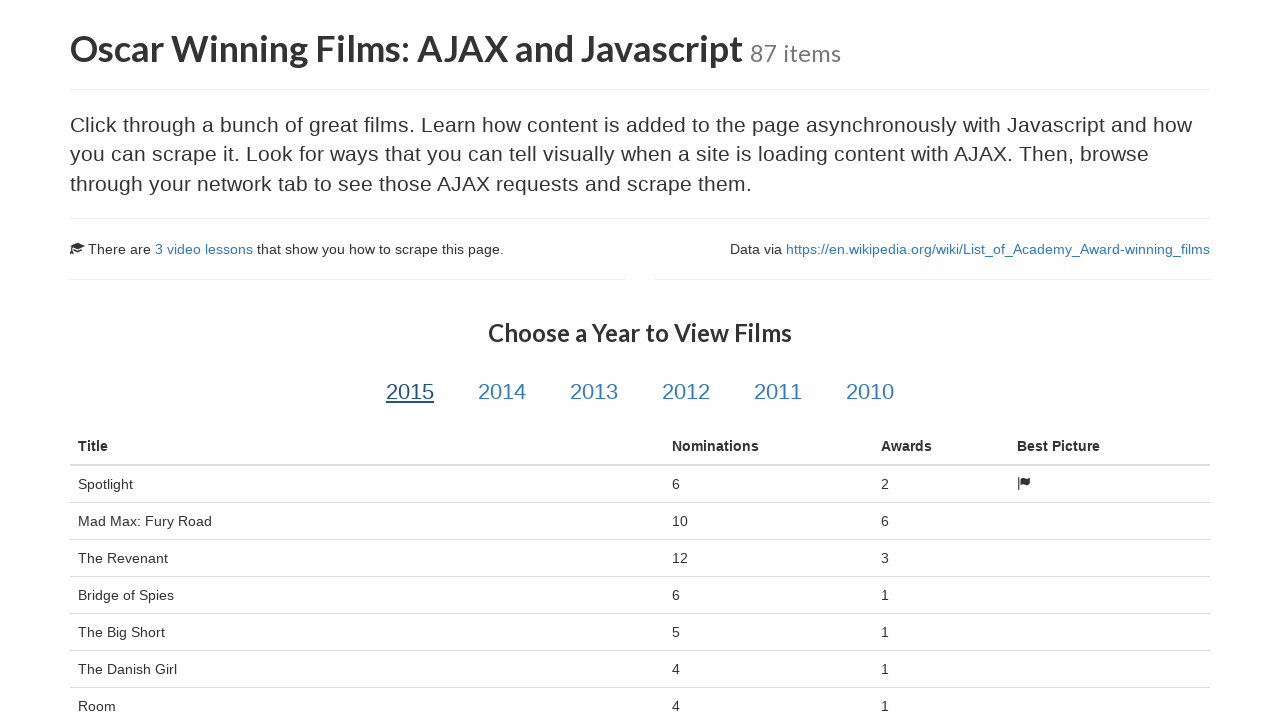

Film awards elements present for year 2015
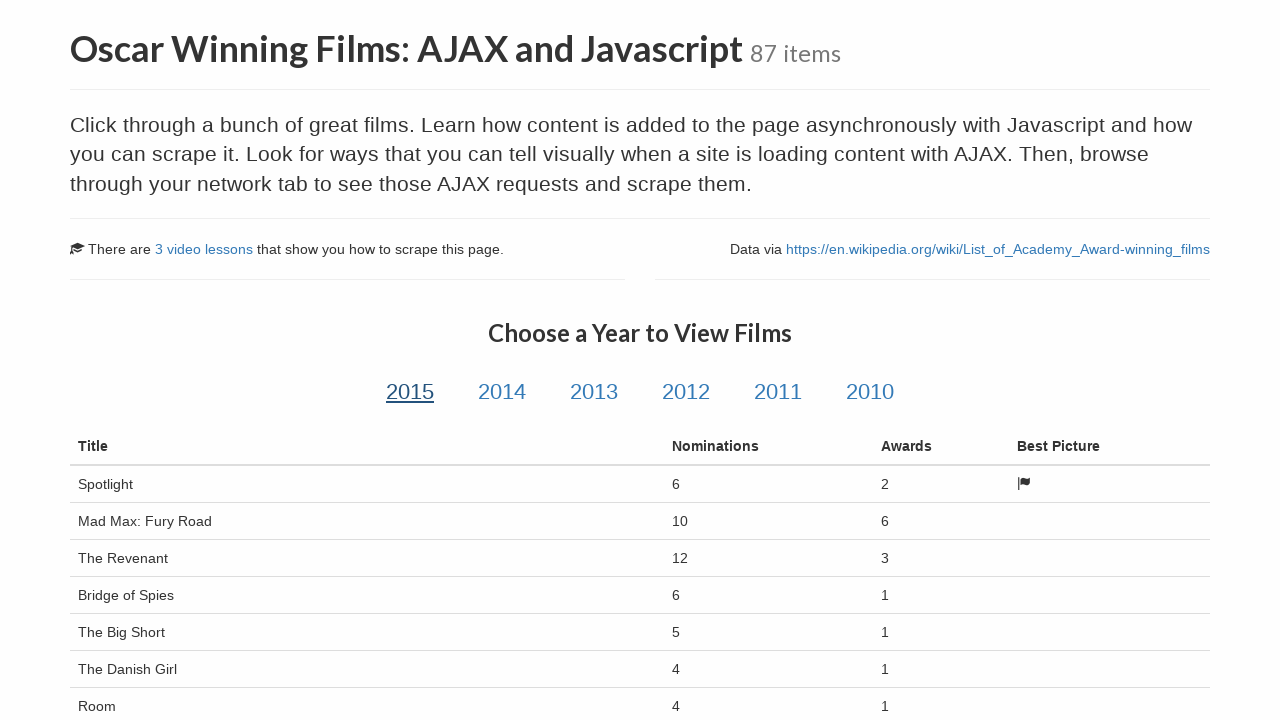

Clicked on year link for 2014 at (502, 392) on a.year-link:has-text('2014')
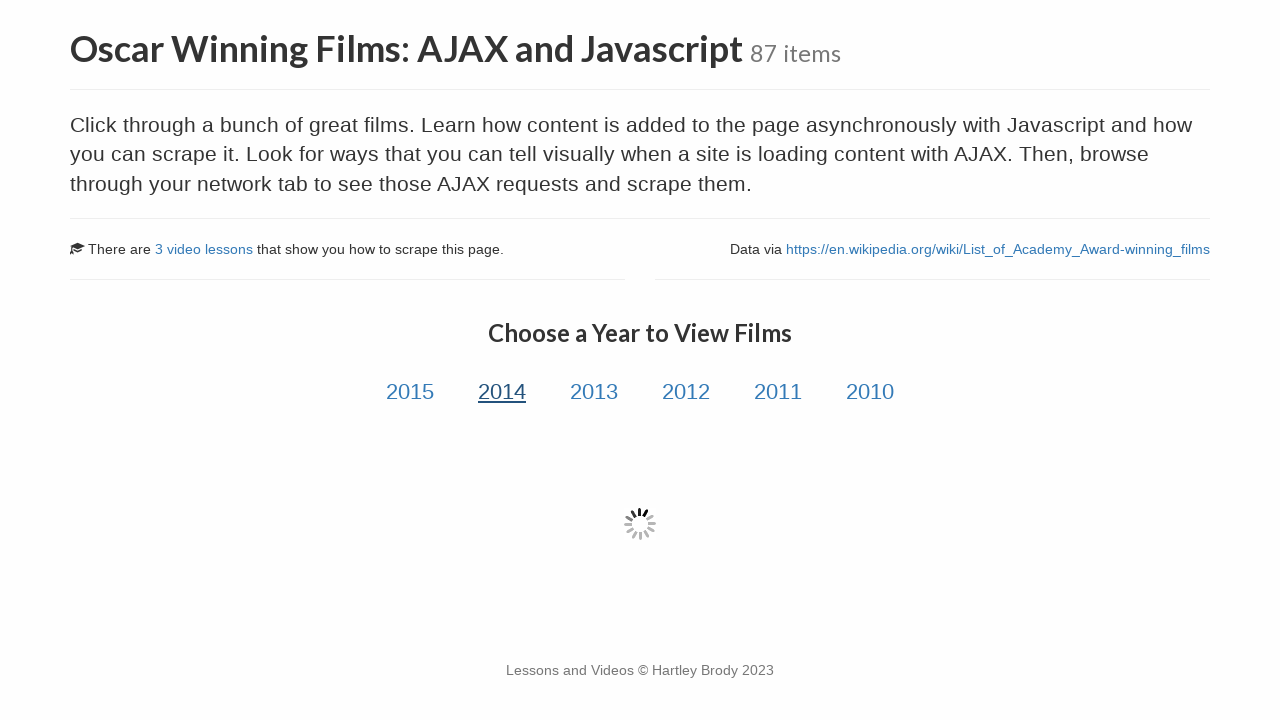

Film data loaded via AJAX for year 2014
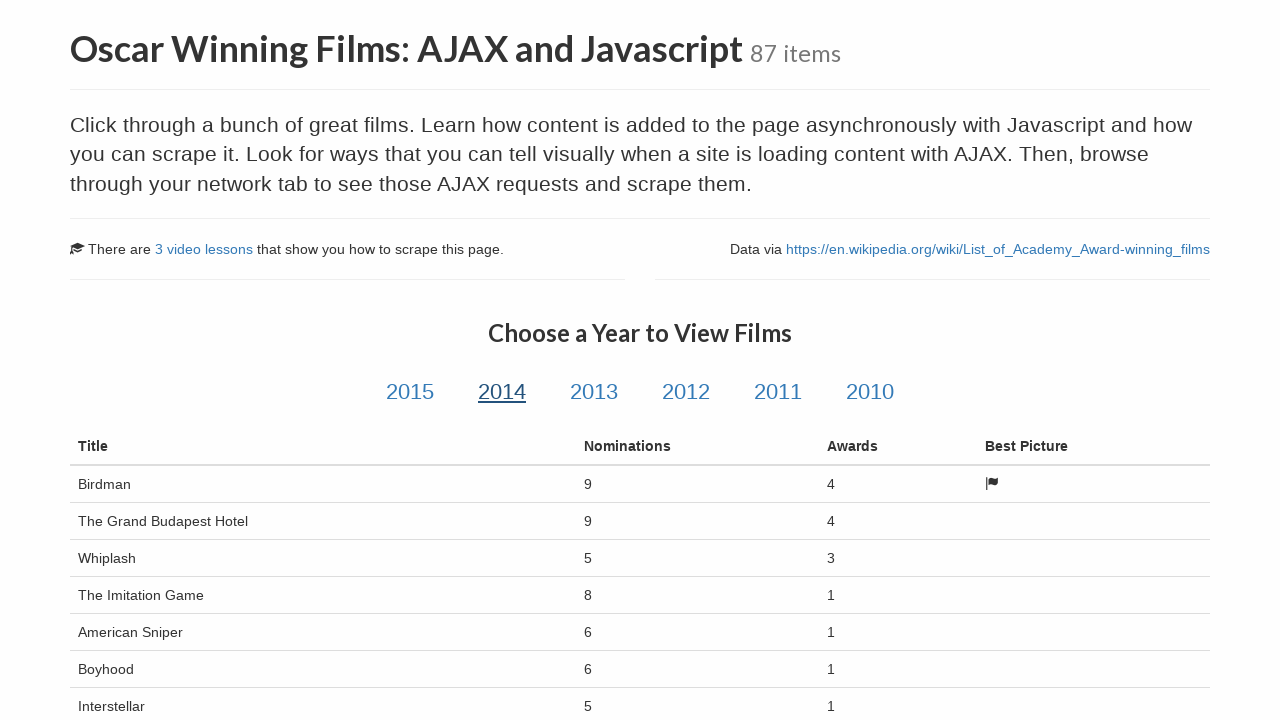

Film title elements present for year 2014
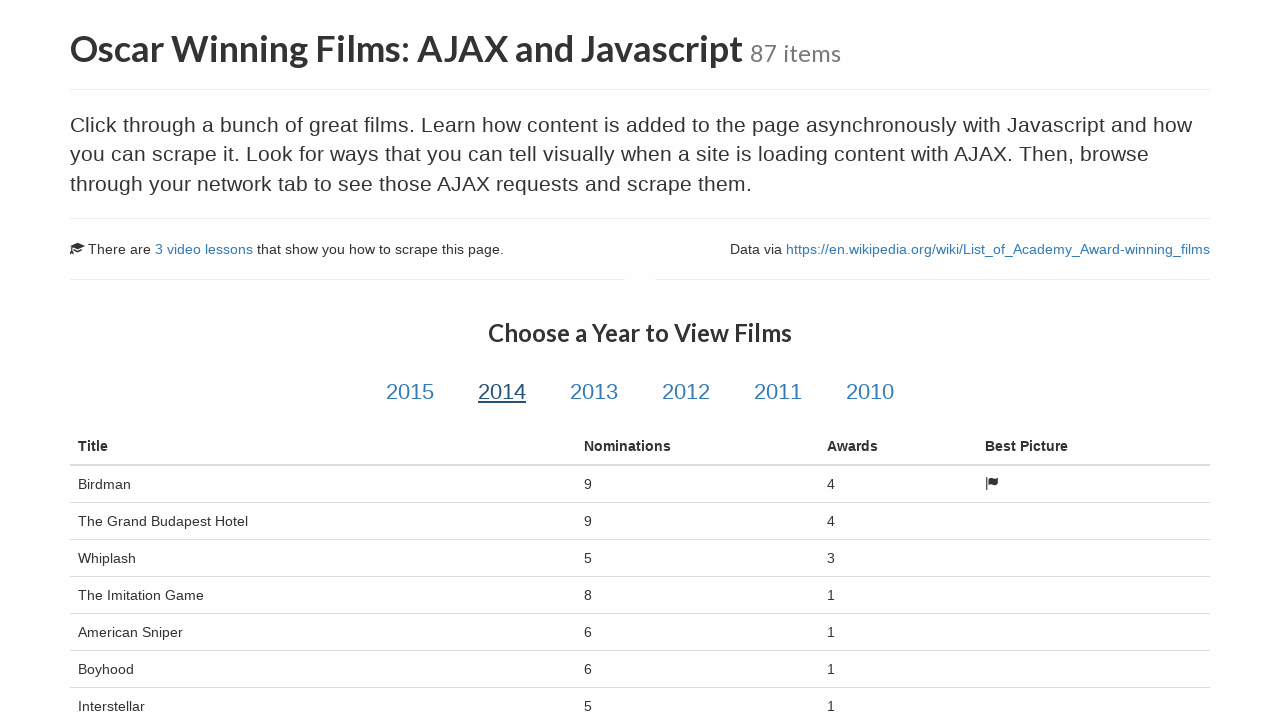

Film nominations elements present for year 2014
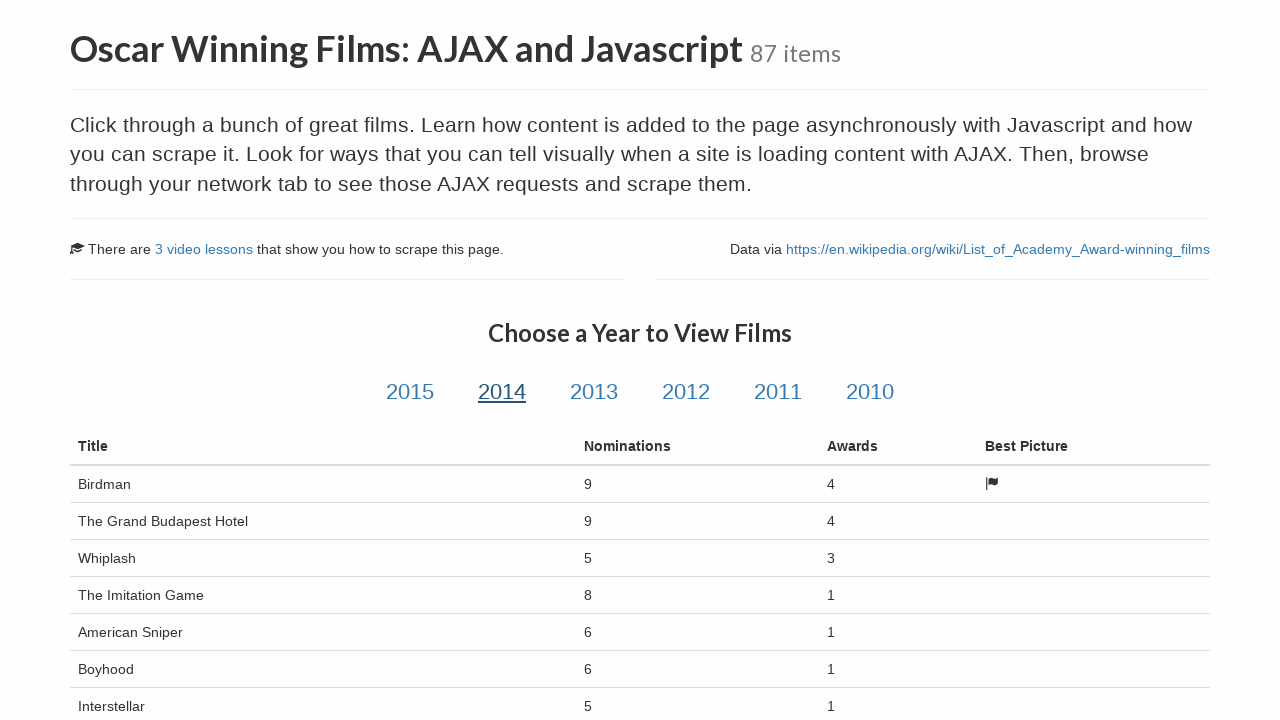

Film awards elements present for year 2014
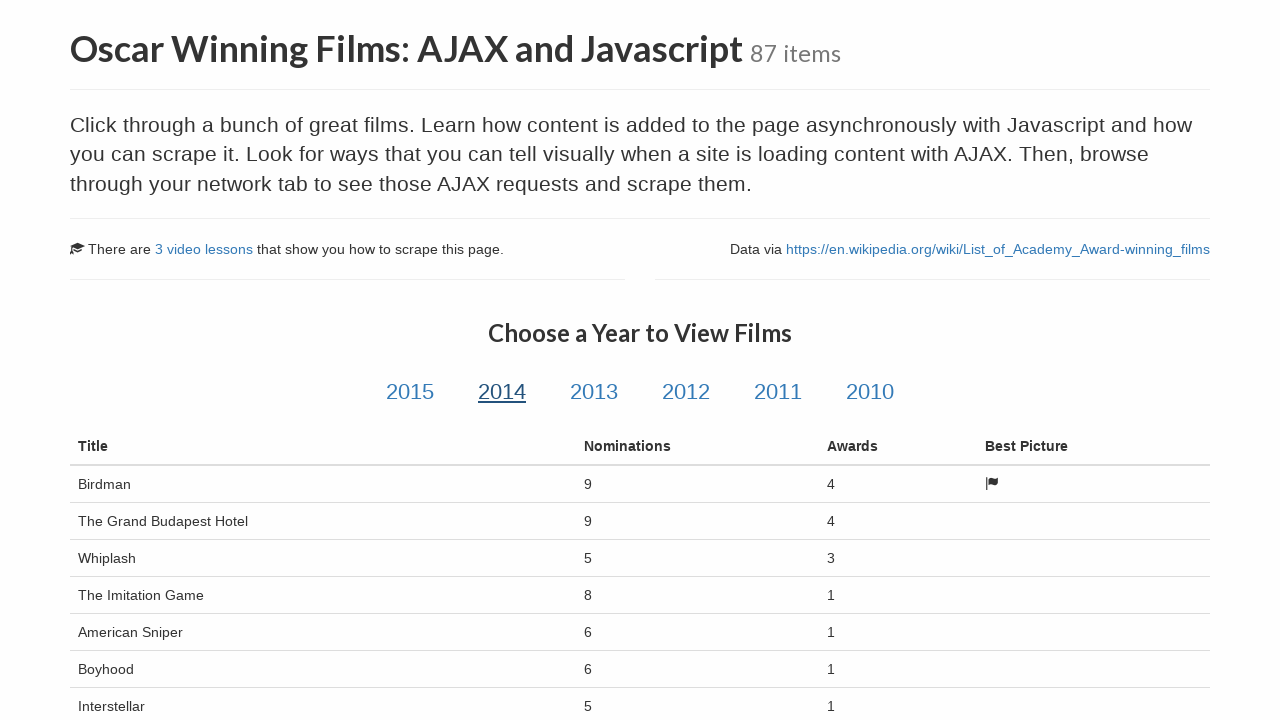

Clicked on year link for 2013 at (594, 392) on a.year-link:has-text('2013')
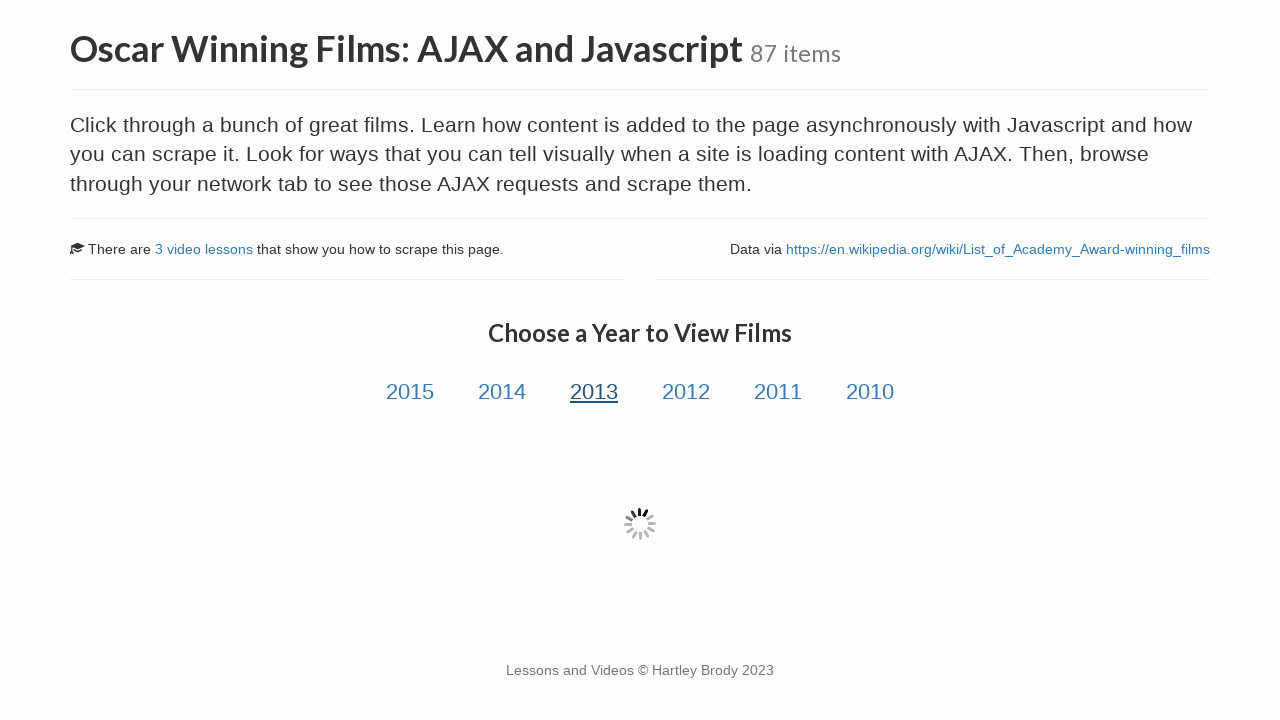

Film data loaded via AJAX for year 2013
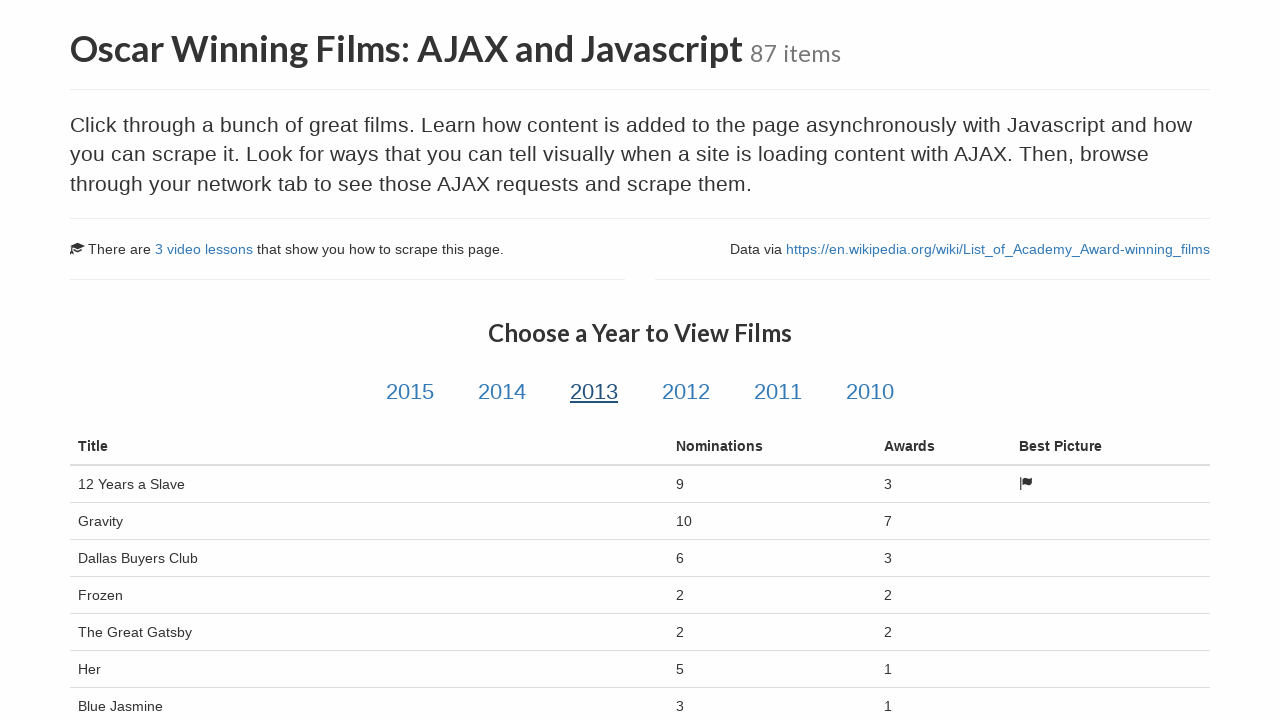

Film title elements present for year 2013
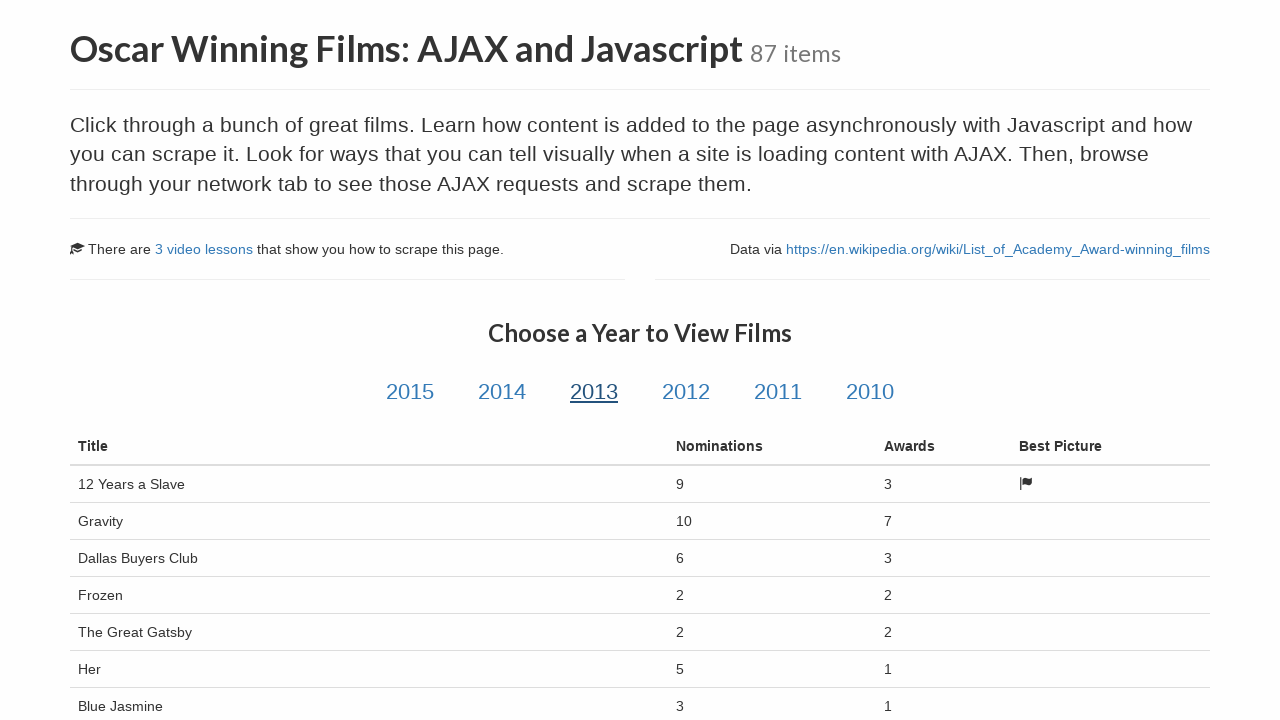

Film nominations elements present for year 2013
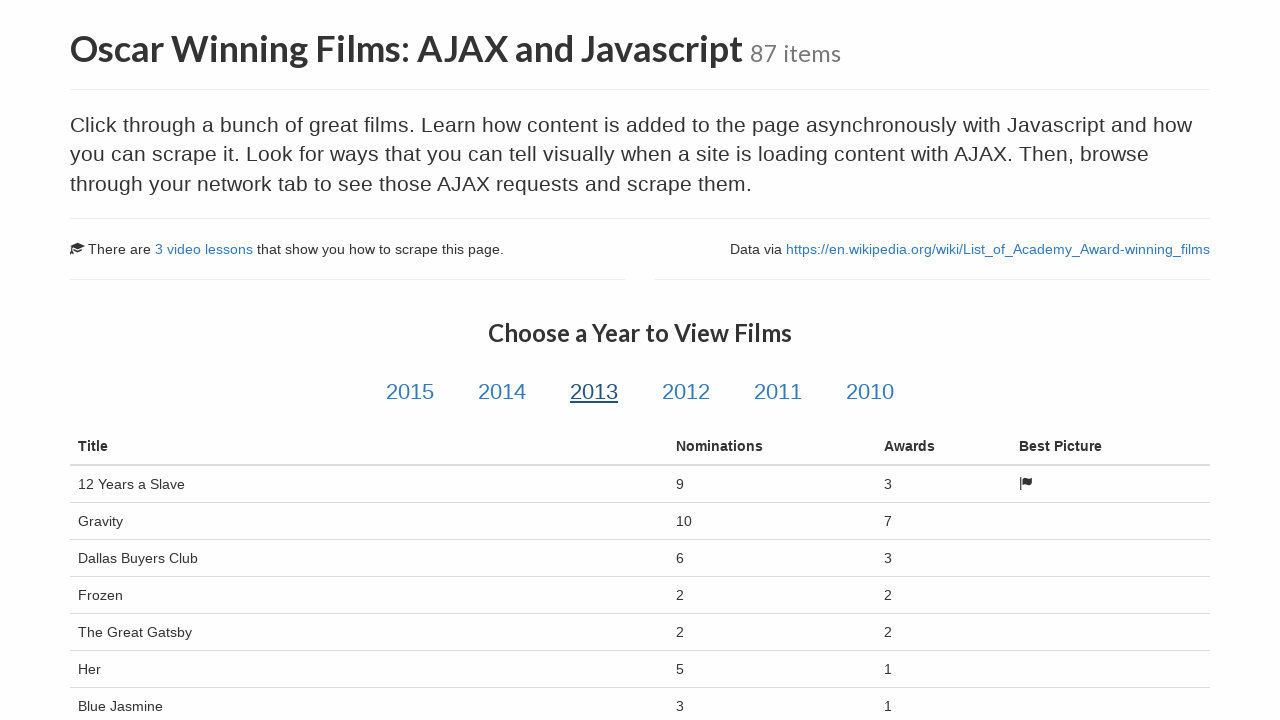

Film awards elements present for year 2013
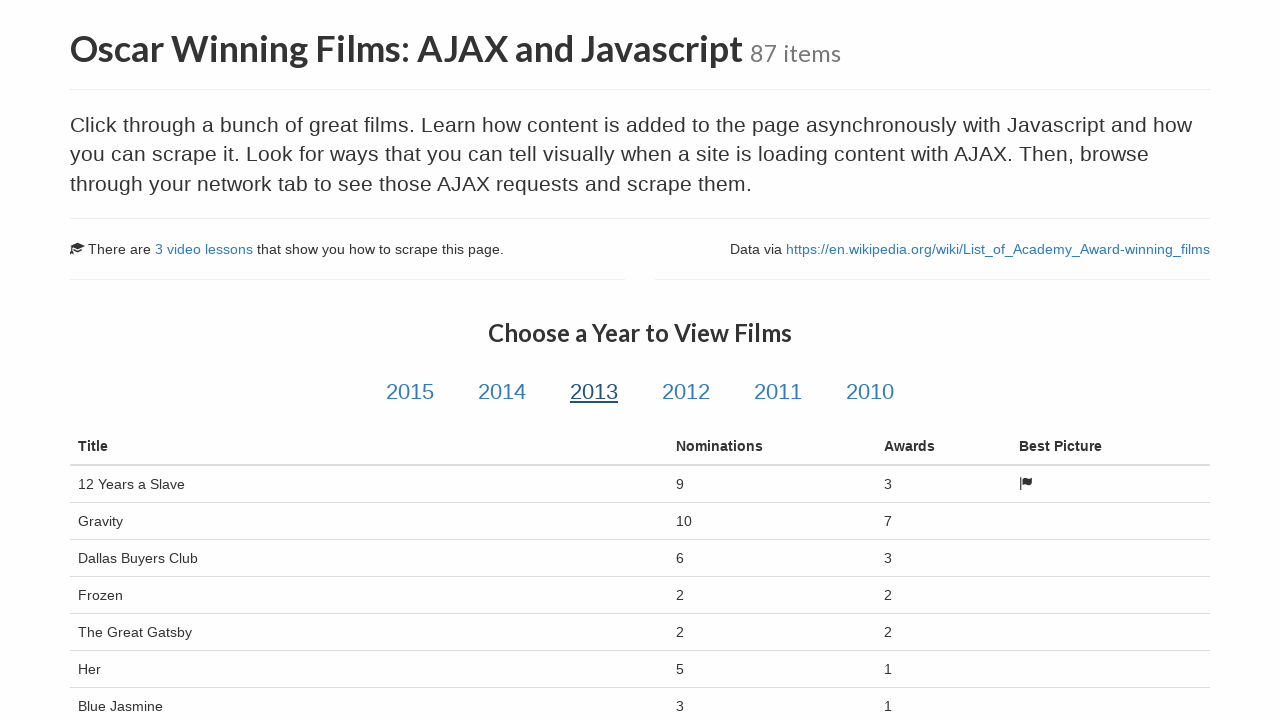

Clicked on year link for 2012 at (686, 392) on a.year-link:has-text('2012')
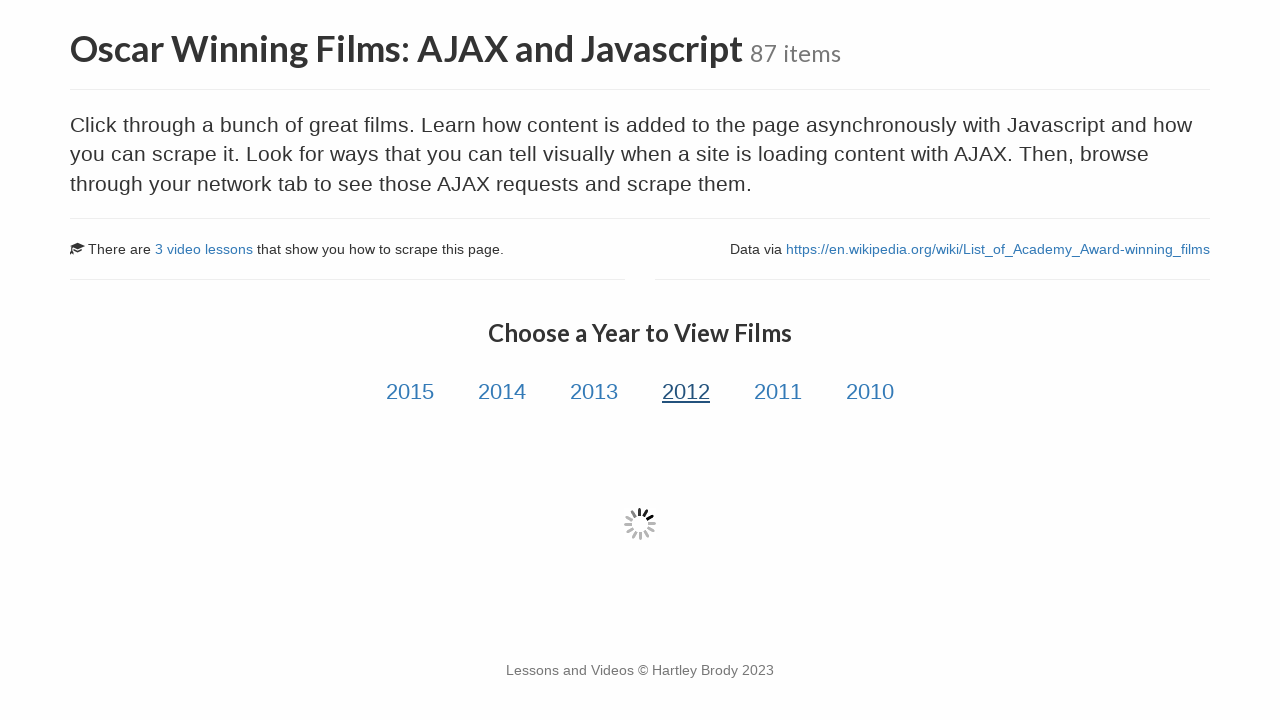

Film data loaded via AJAX for year 2012
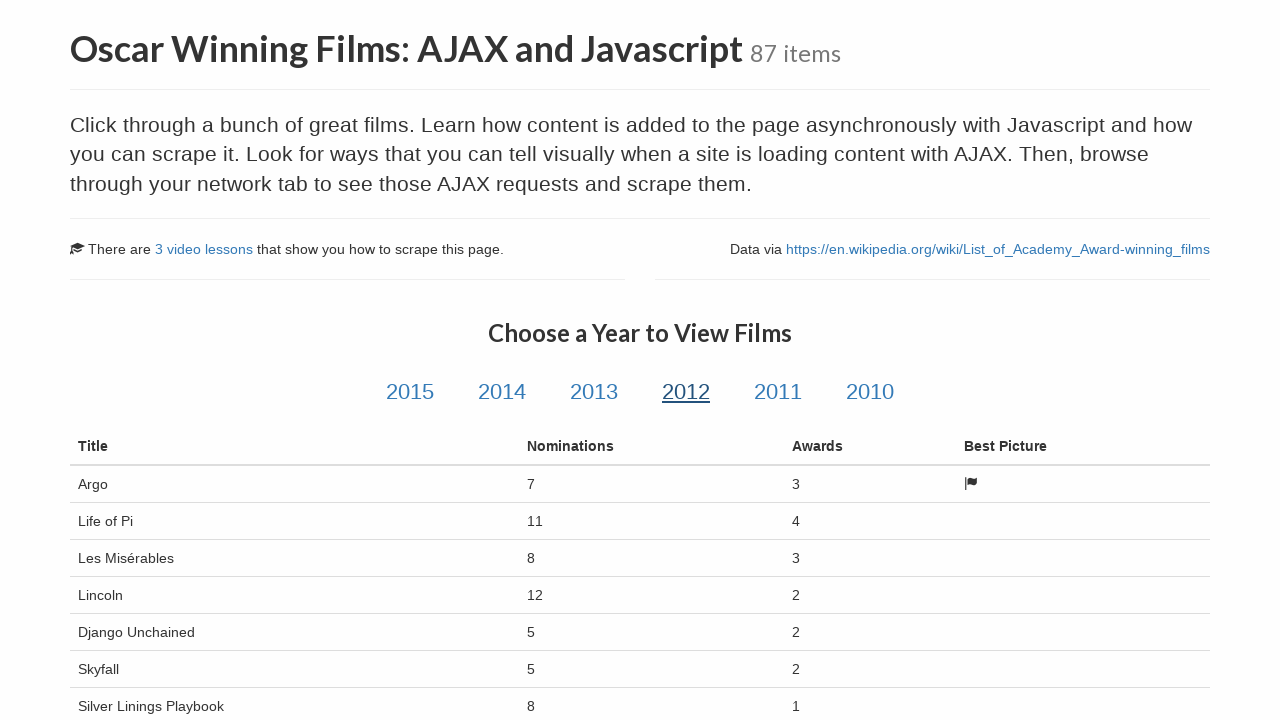

Film title elements present for year 2012
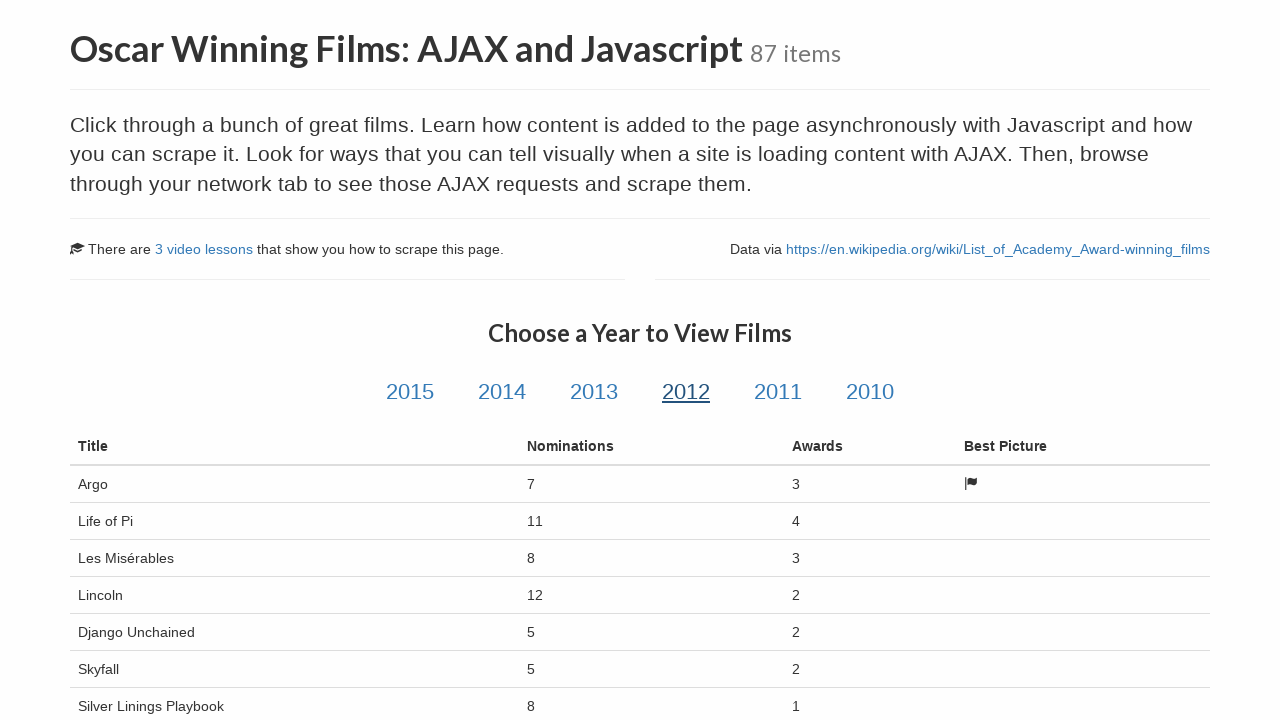

Film nominations elements present for year 2012
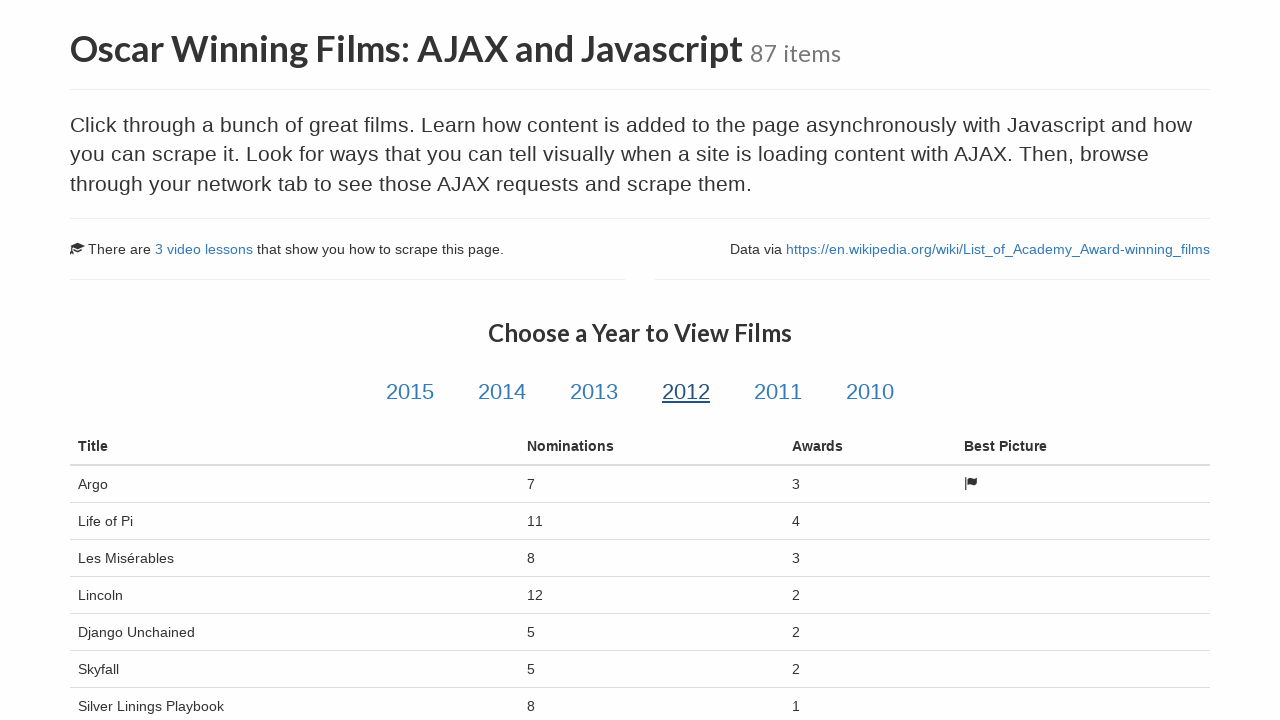

Film awards elements present for year 2012
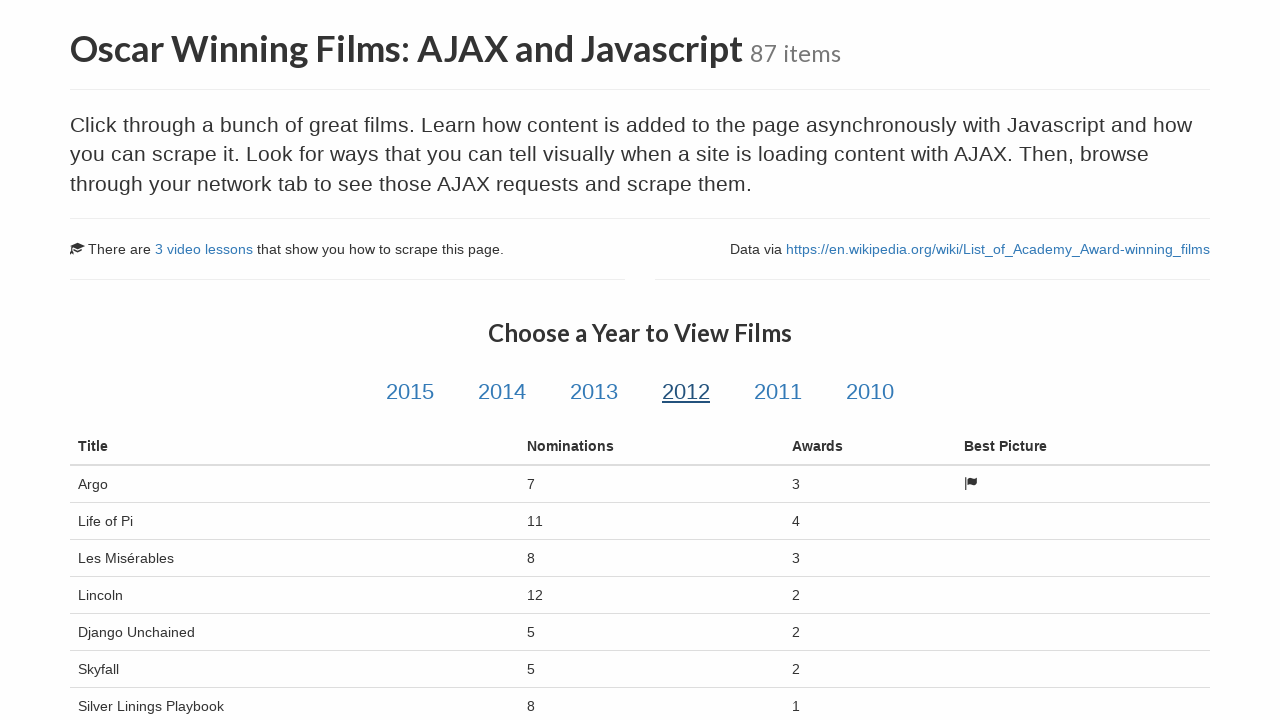

Clicked on year link for 2011 at (778, 392) on a.year-link:has-text('2011')
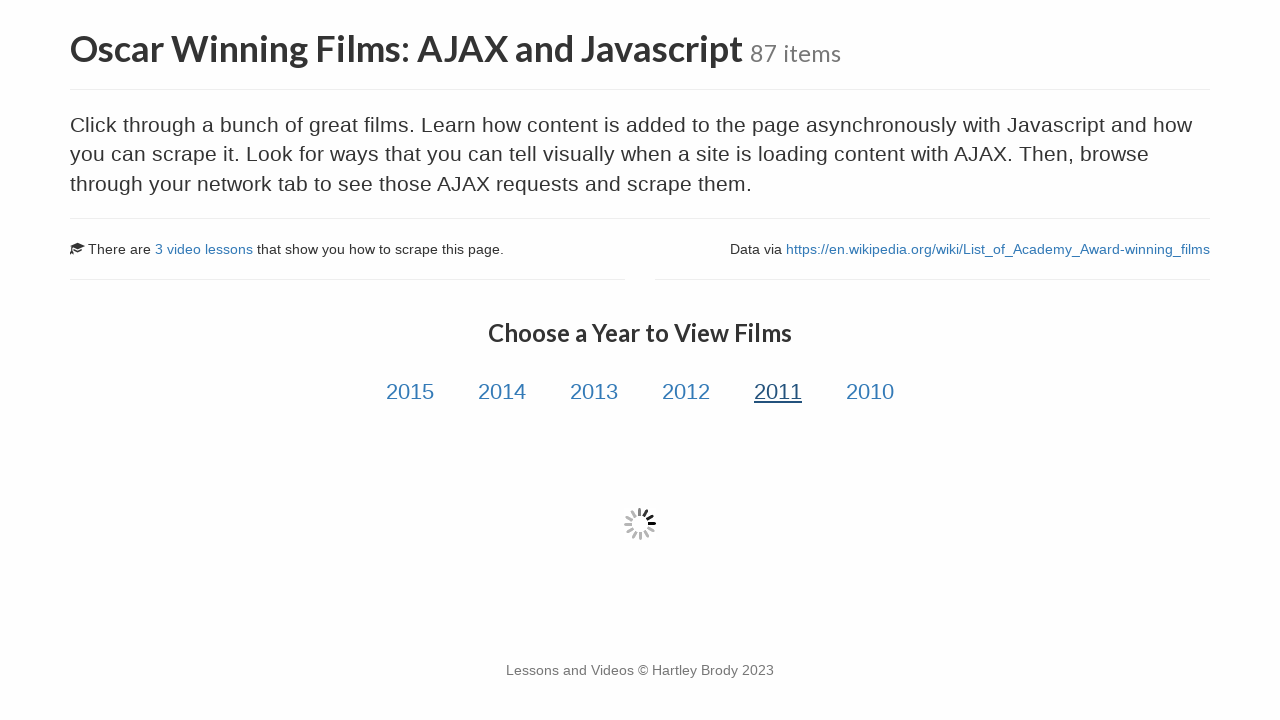

Film data loaded via AJAX for year 2011
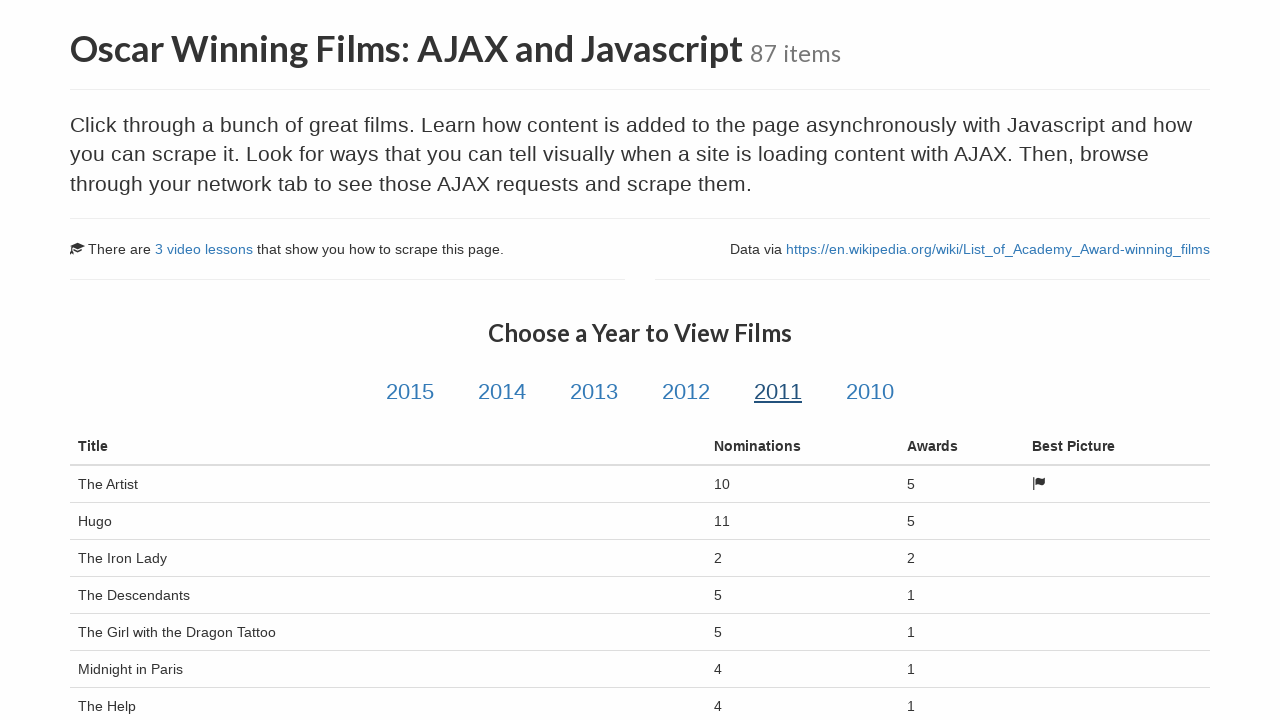

Film title elements present for year 2011
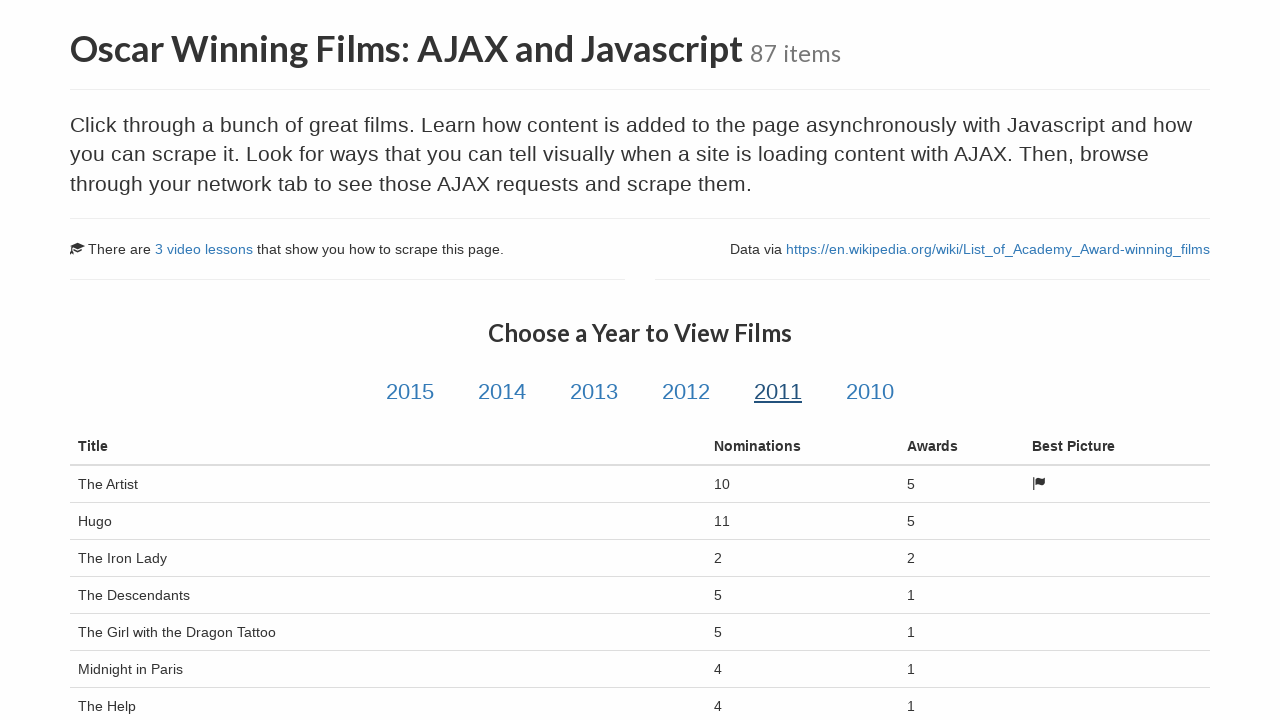

Film nominations elements present for year 2011
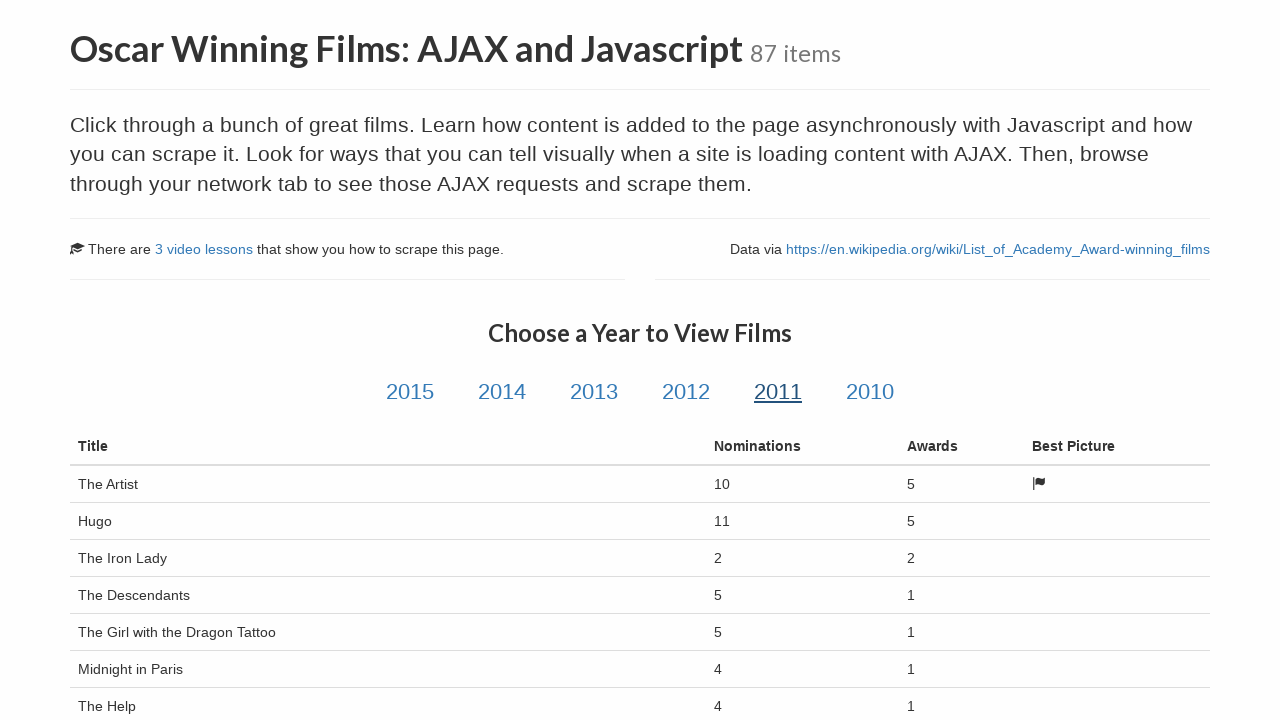

Film awards elements present for year 2011
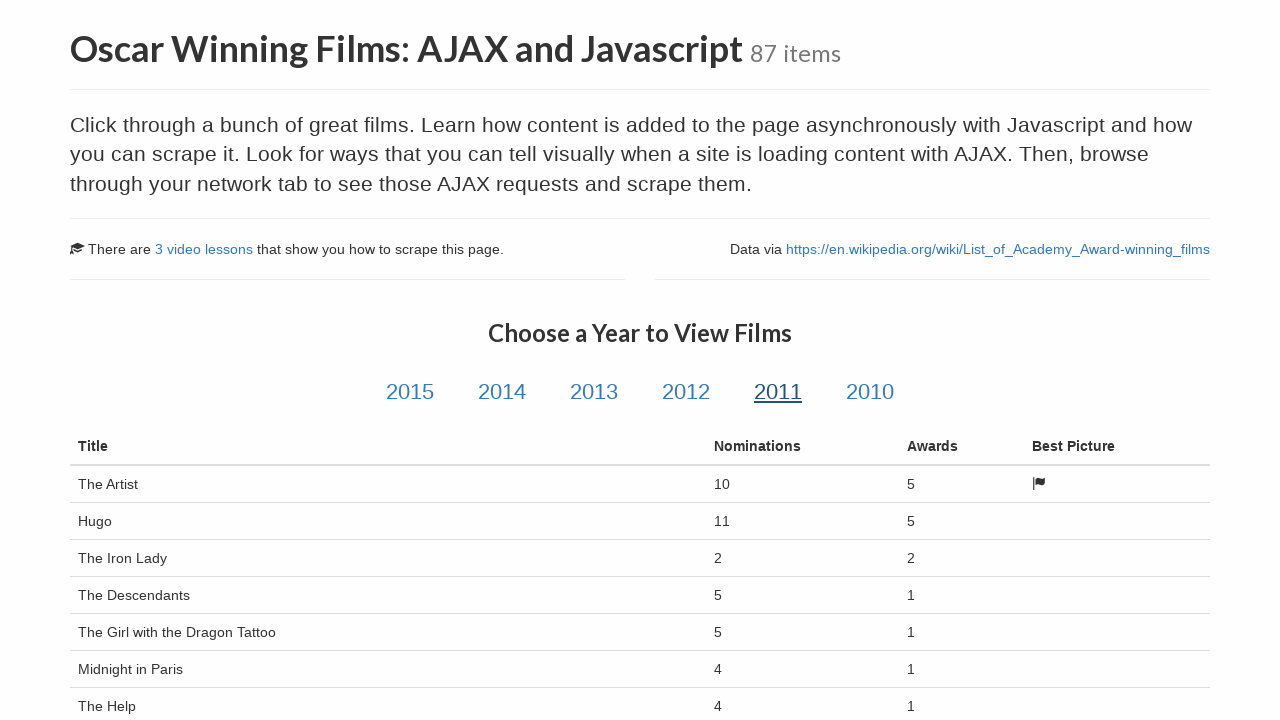

Clicked on year link for 2010 at (870, 392) on a.year-link:has-text('2010')
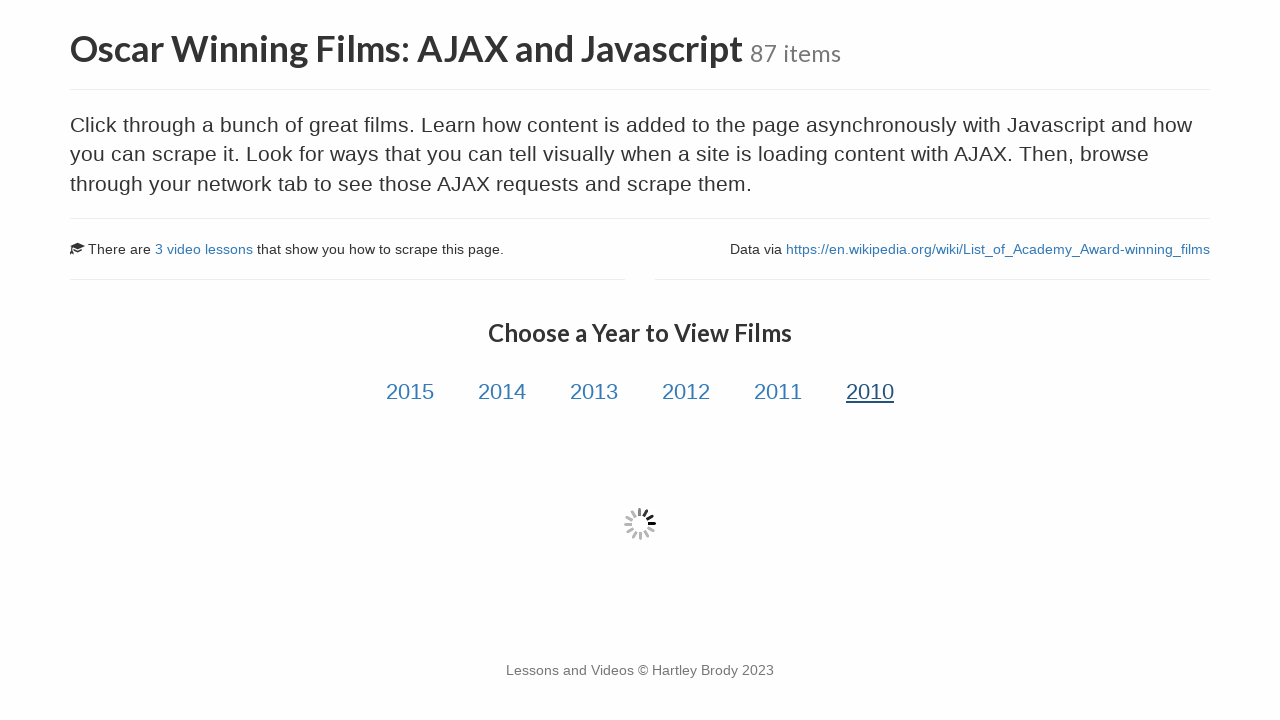

Film data loaded via AJAX for year 2010
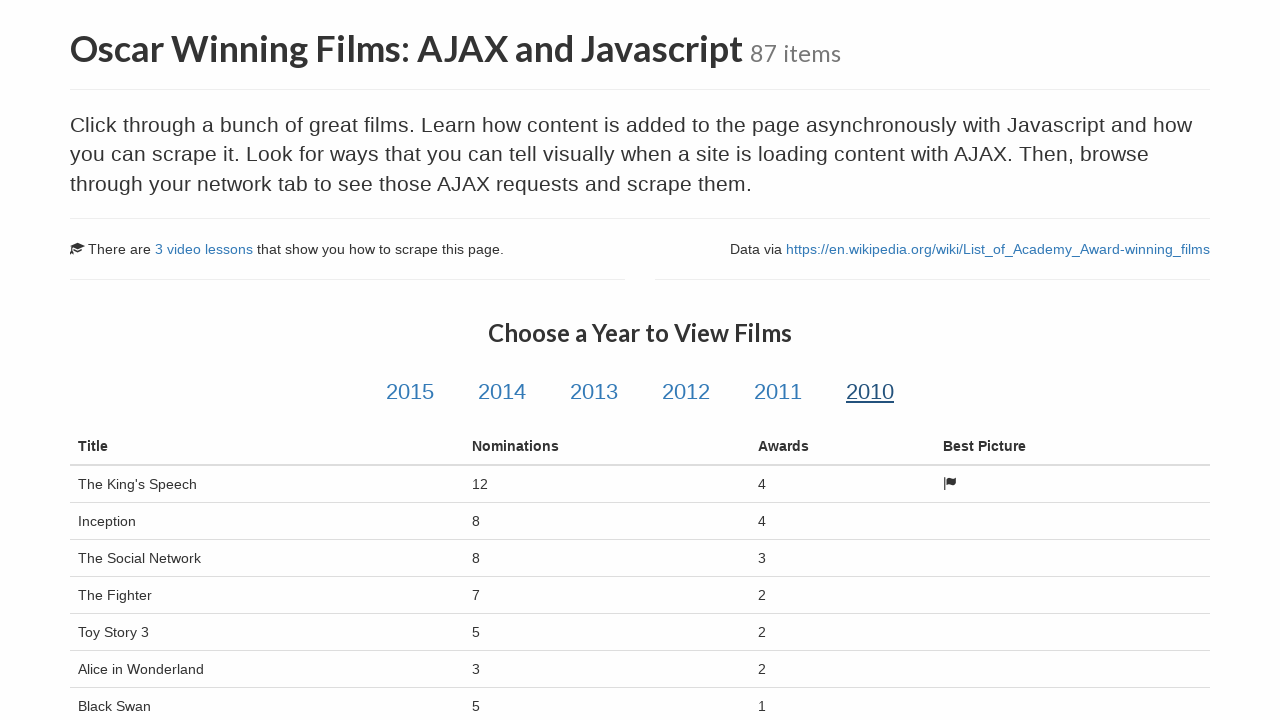

Film title elements present for year 2010
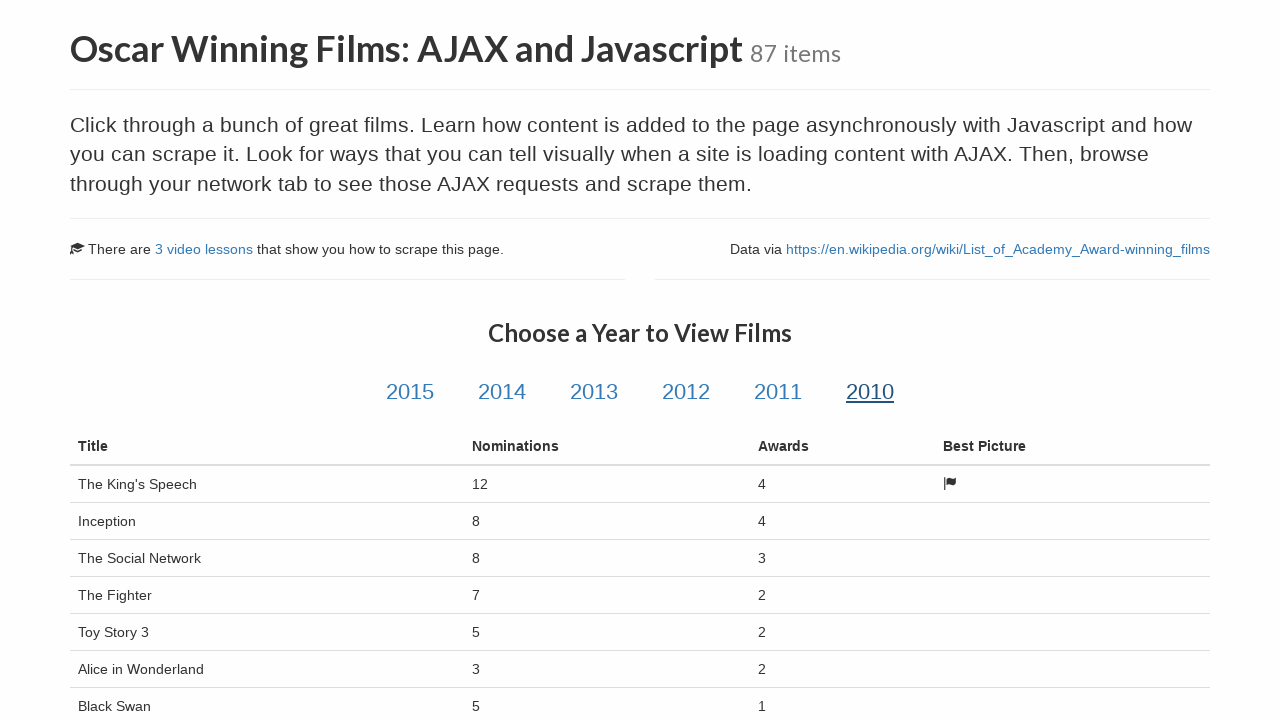

Film nominations elements present for year 2010
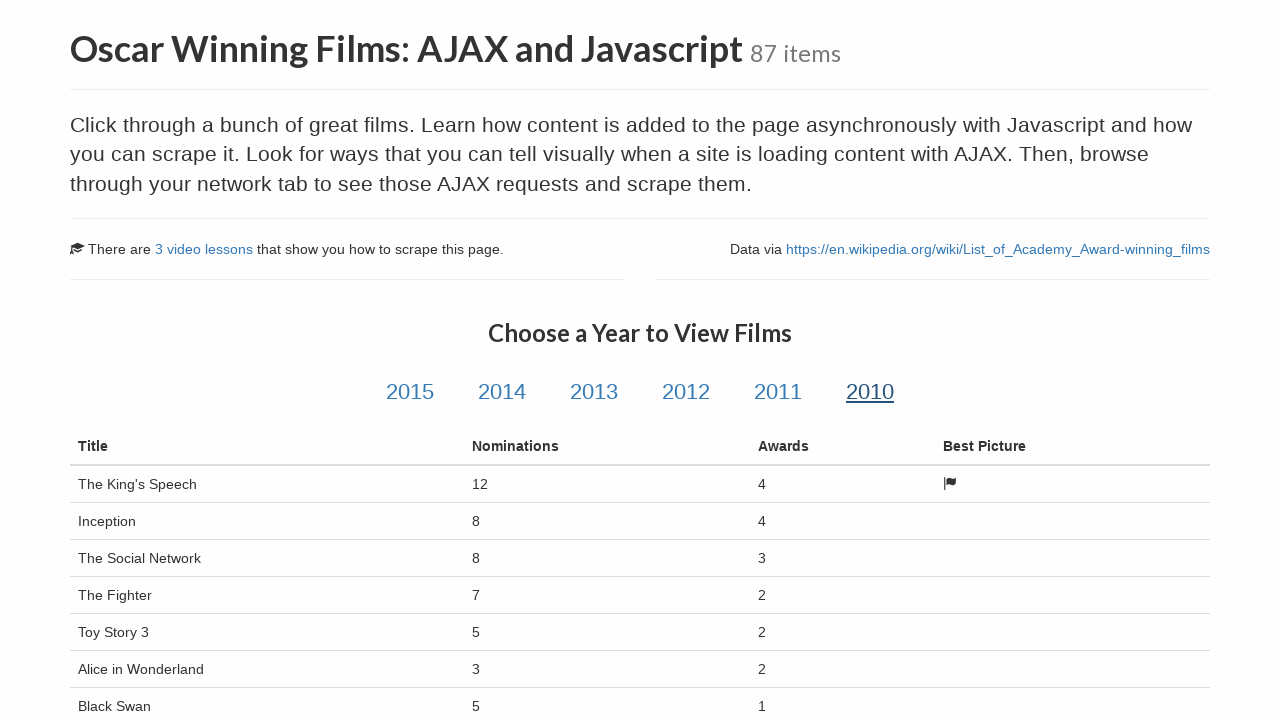

Film awards elements present for year 2010
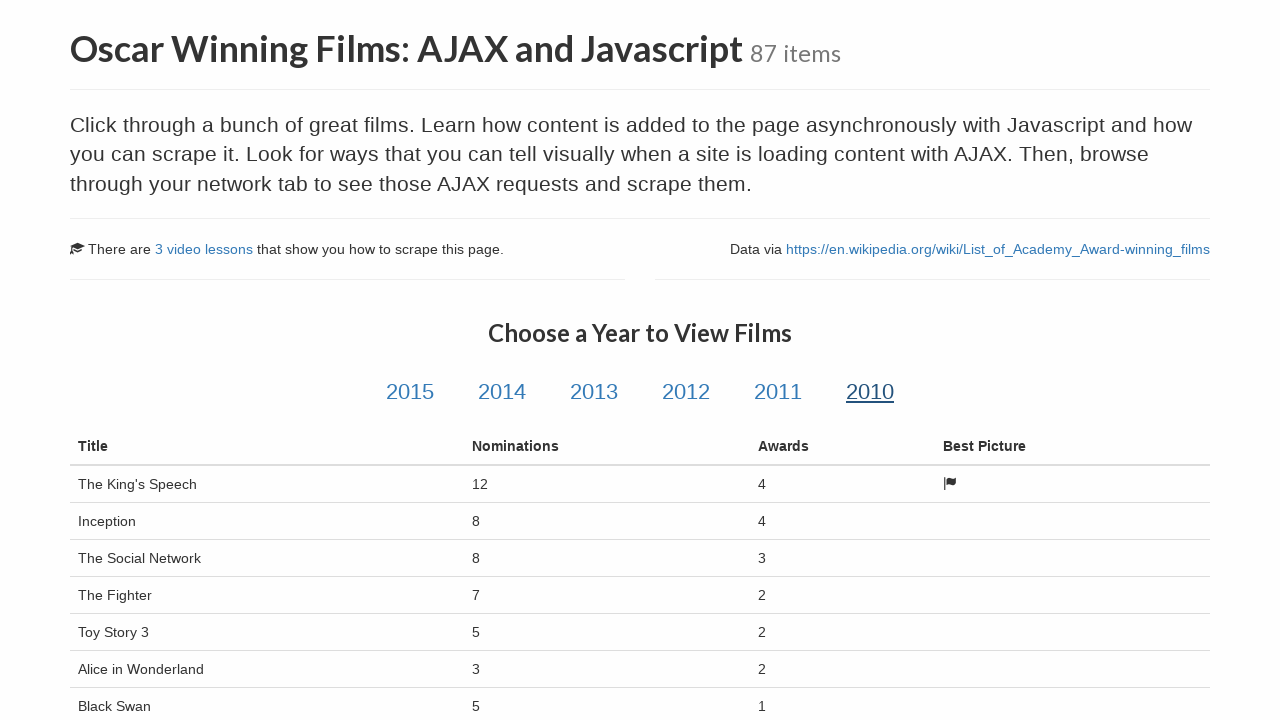

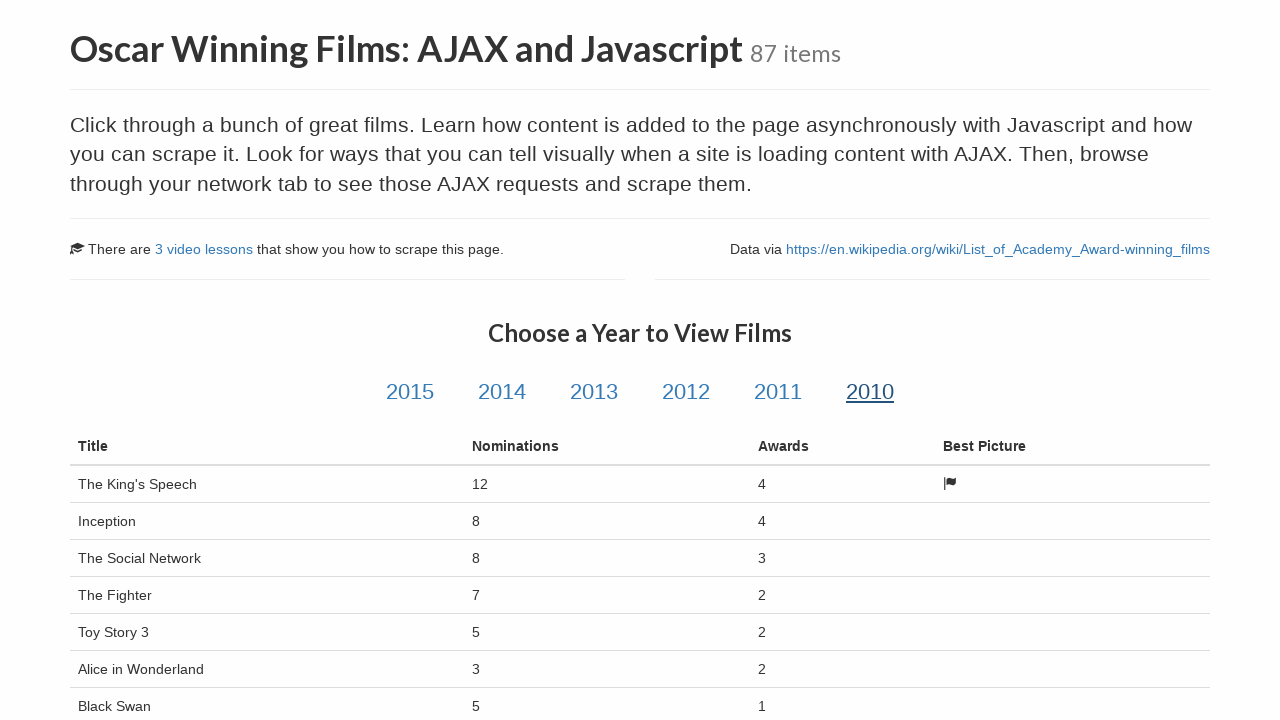